Opens the OpenWeatherMap website, maximizes the window, and verifies the URL contains 'openweathermap'

Starting URL: https://openweathermap.org/

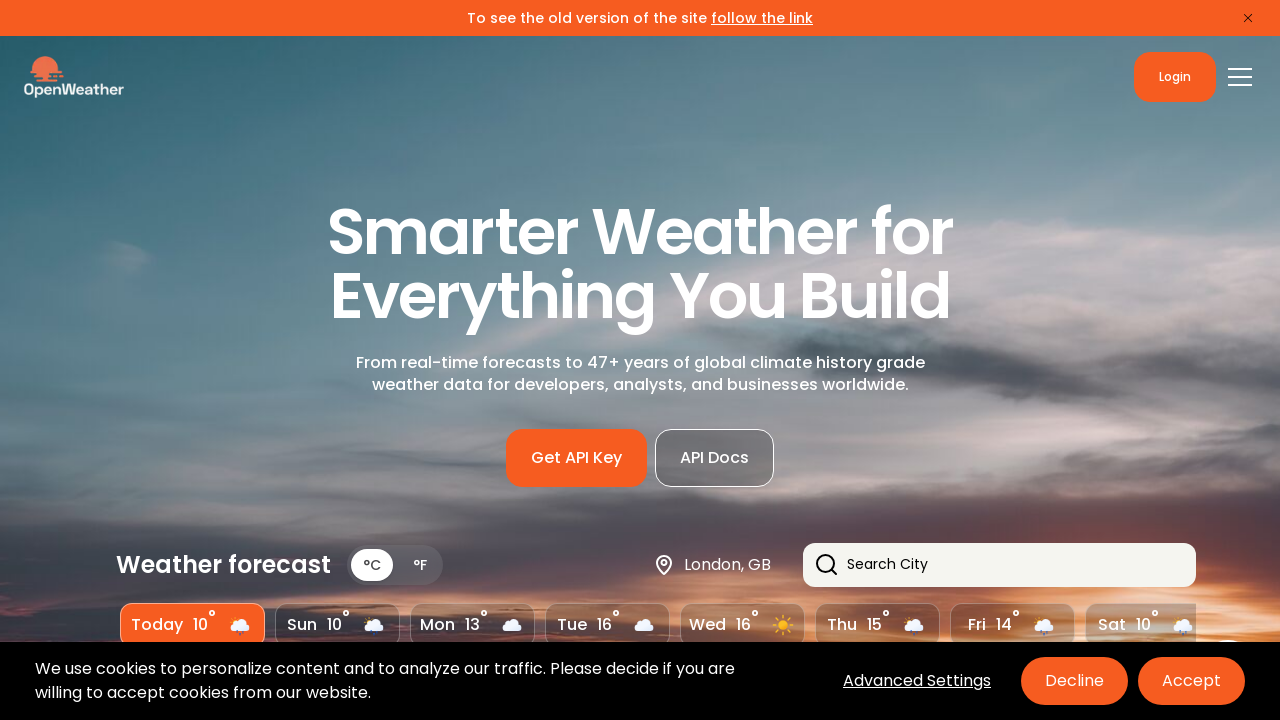

Set viewport size to 1920x1080 to maximize window
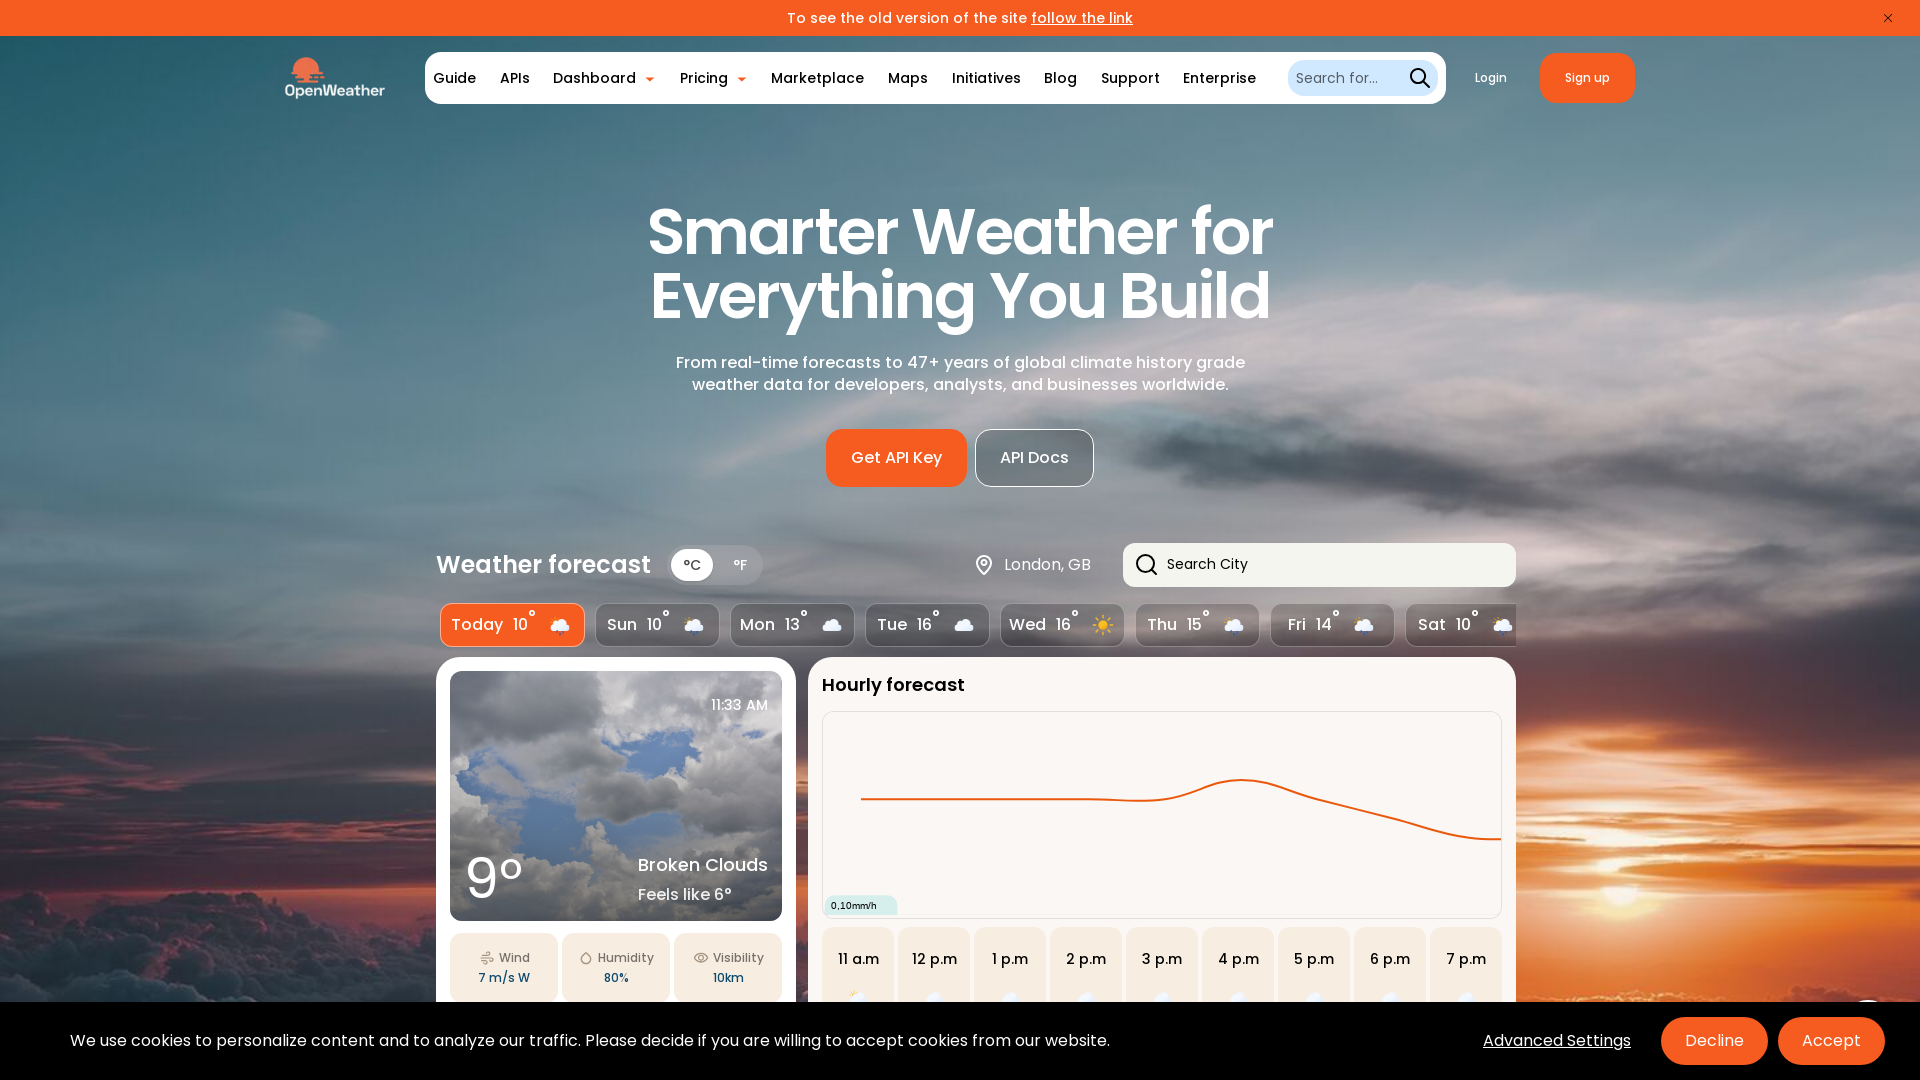

Verified that URL contains 'openweathermap'
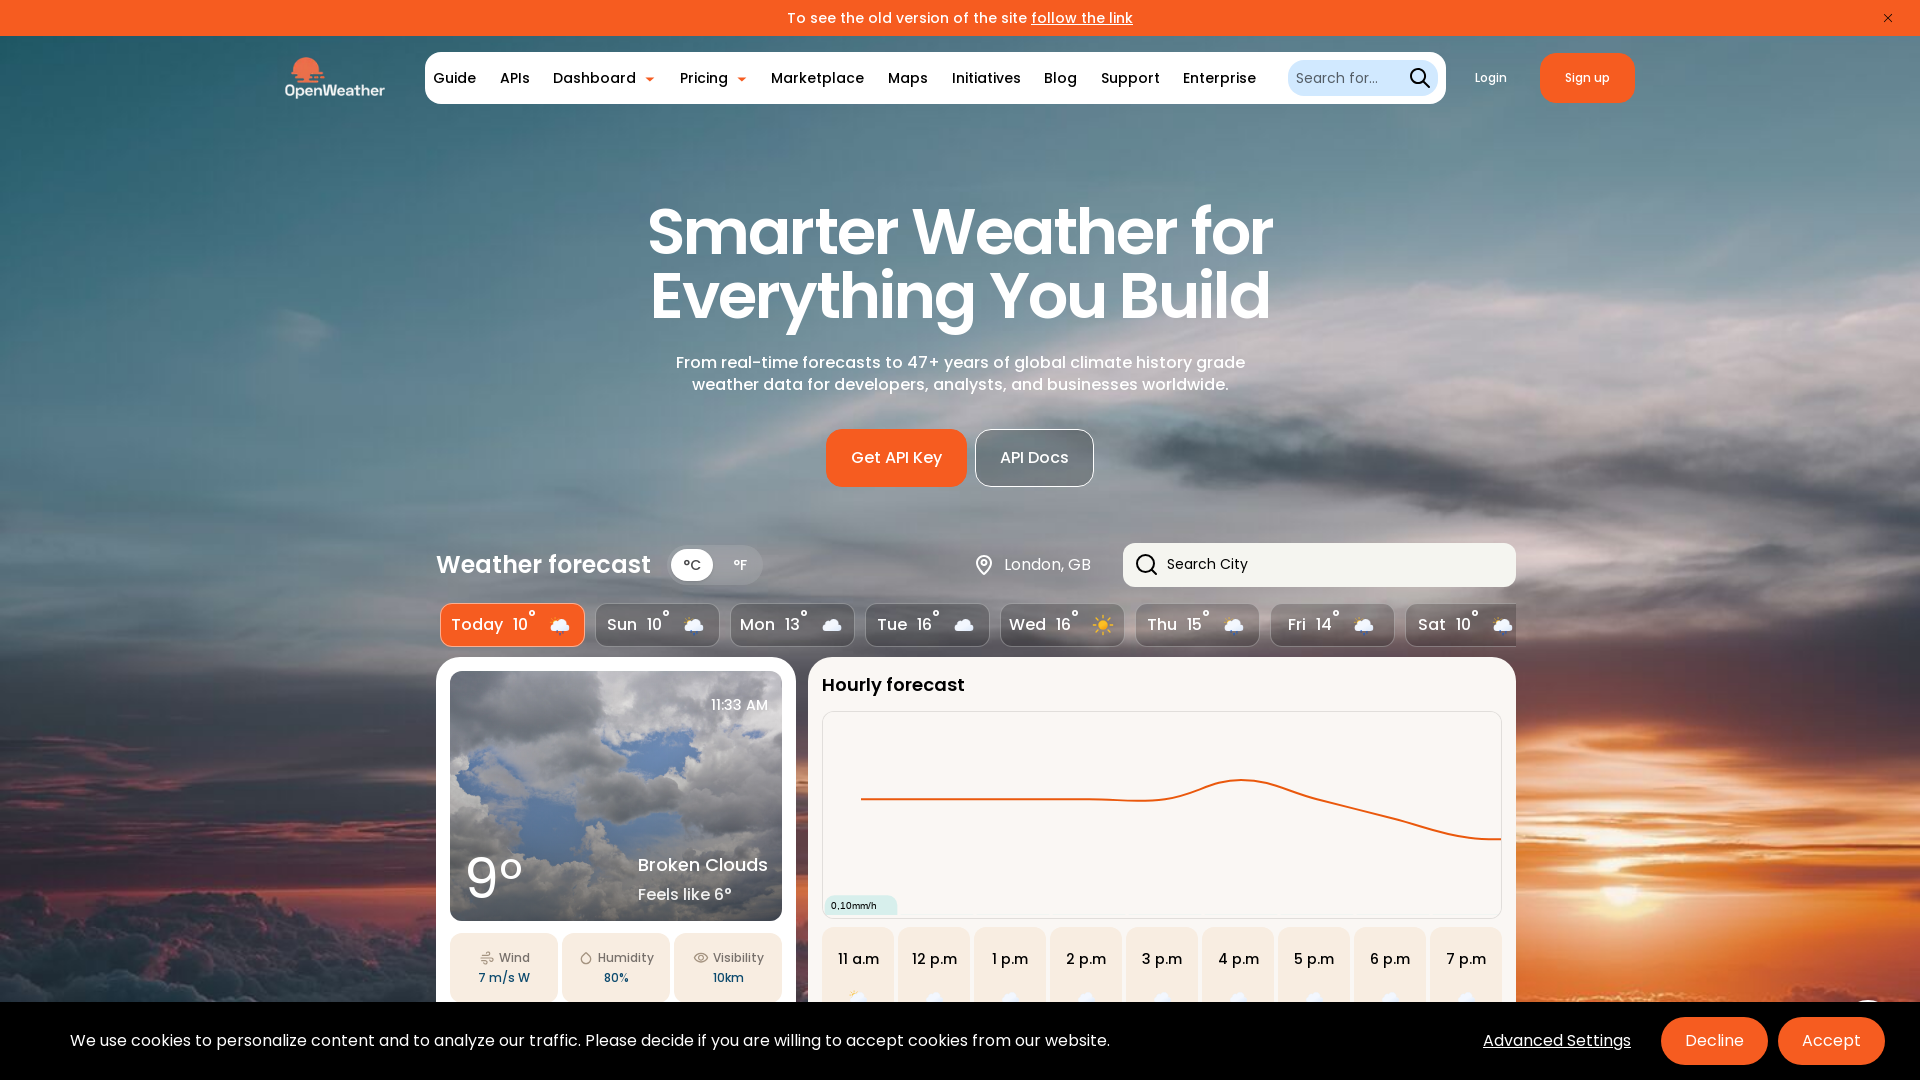

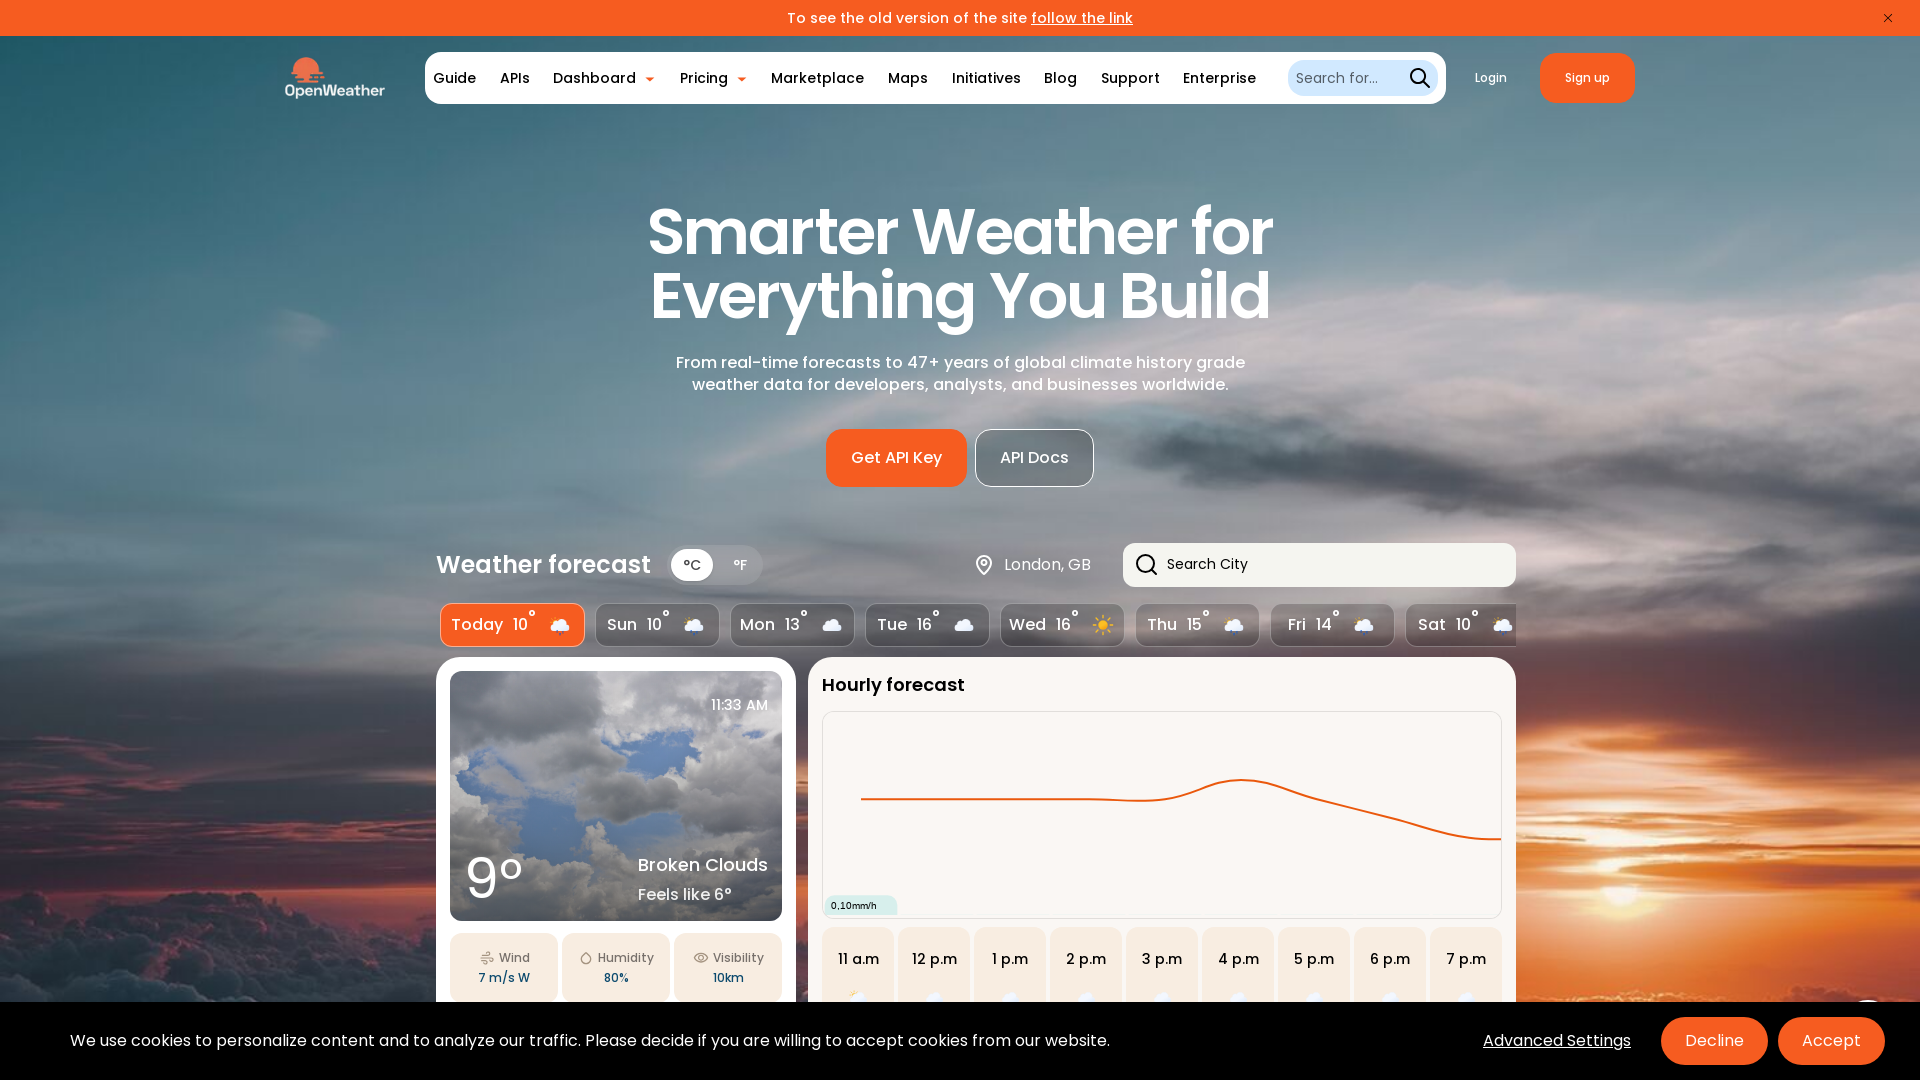